Tests clicking a load content button and verifying a welcome message appears after waiting for content to load

Starting URL: https://victoretc.github.io/waitSeleniumexample/

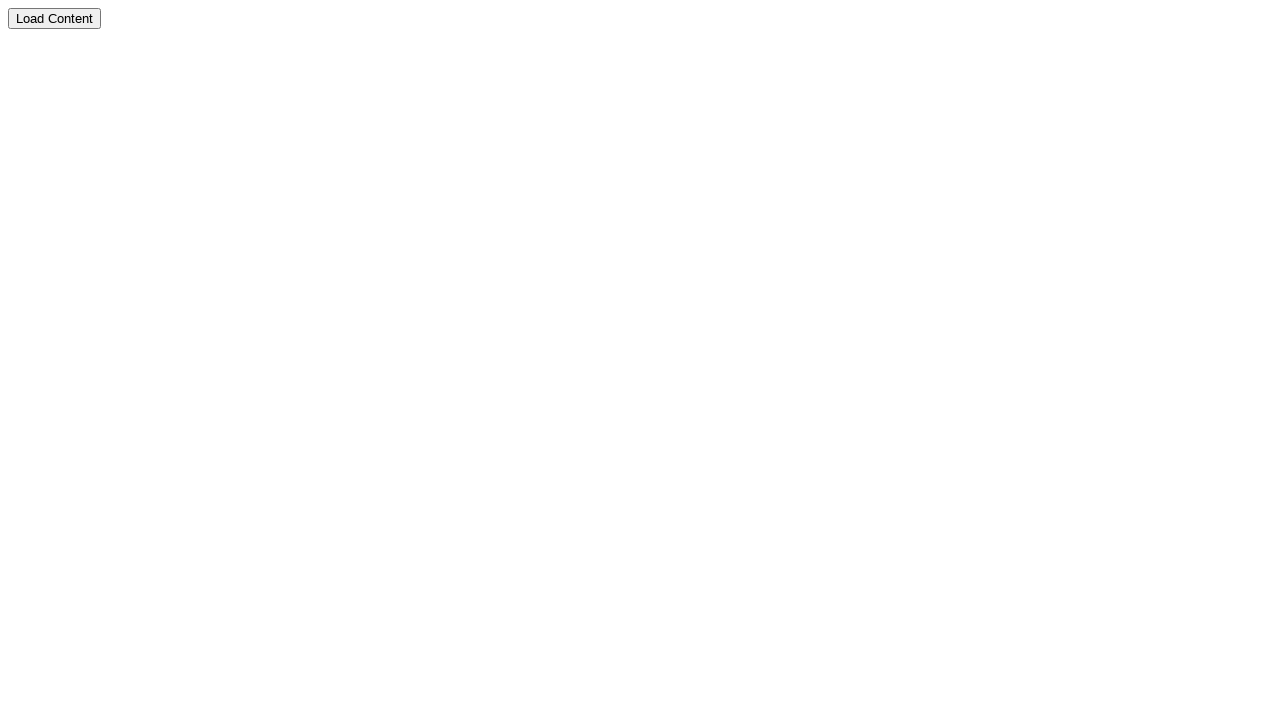

Navigated to test page at https://victoretc.github.io/waitSeleniumexample/
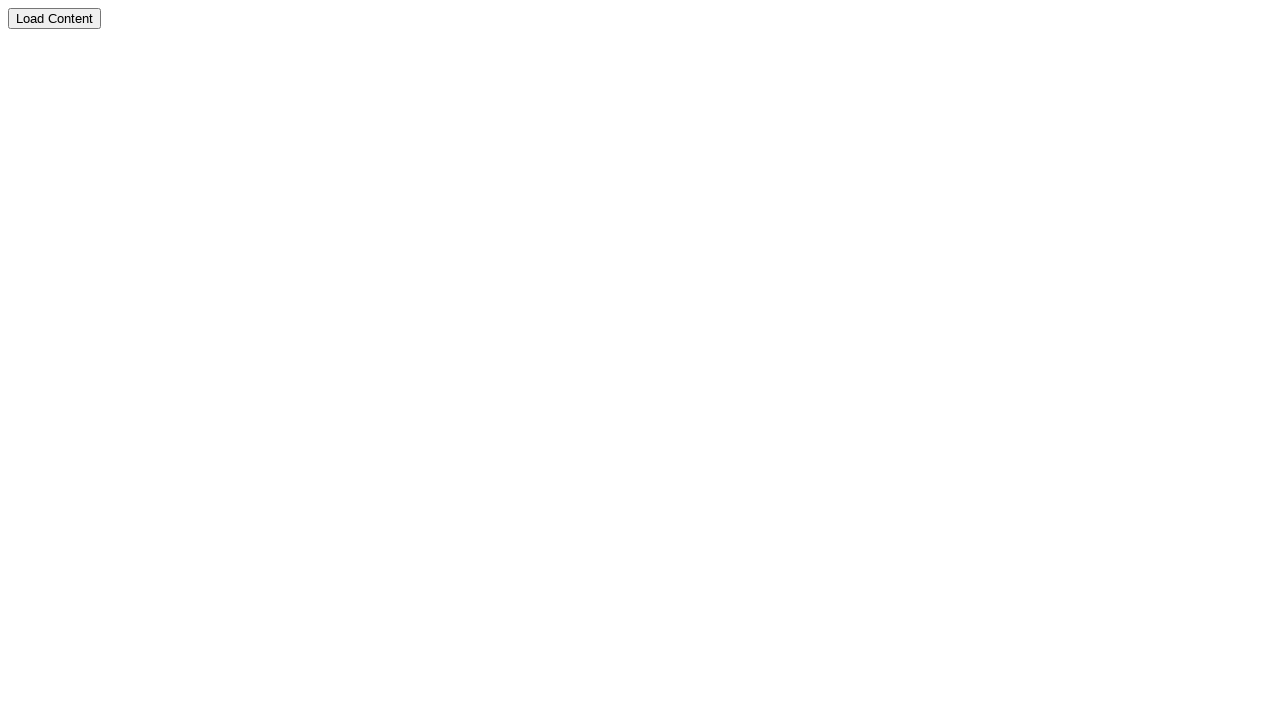

Clicked load content button at (54, 18) on xpath=//button
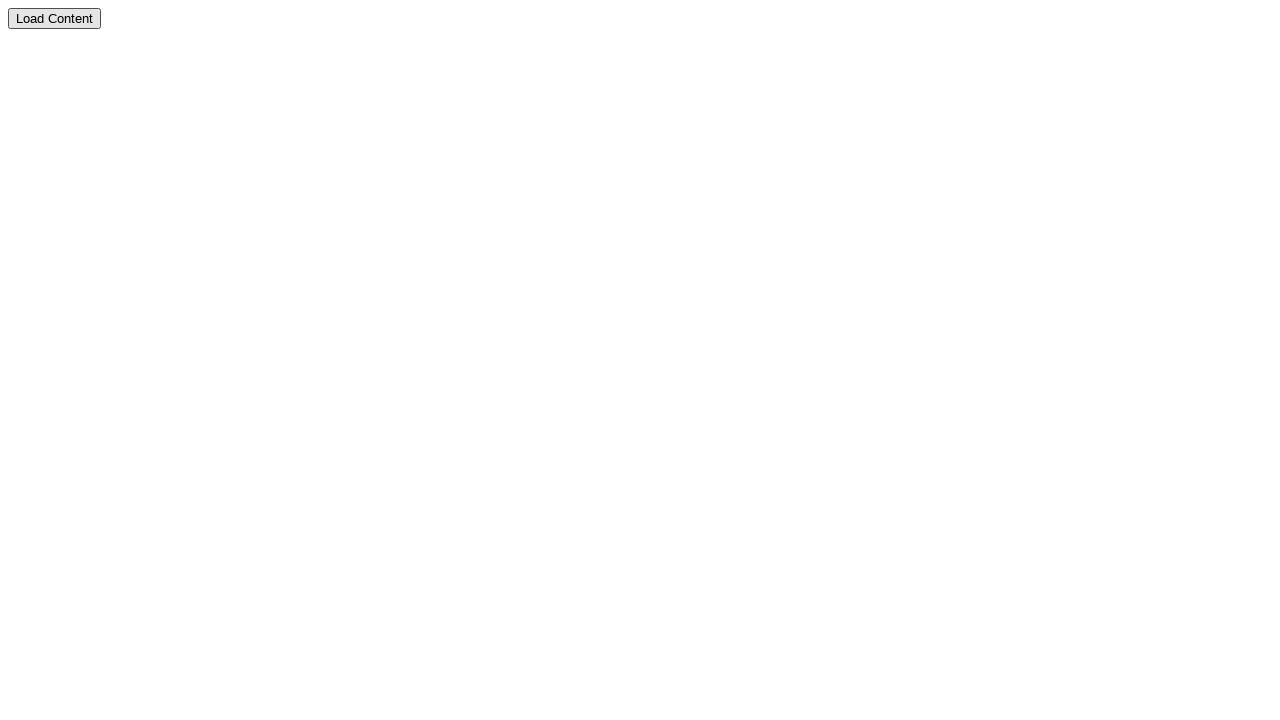

Waited 6 seconds for content to load
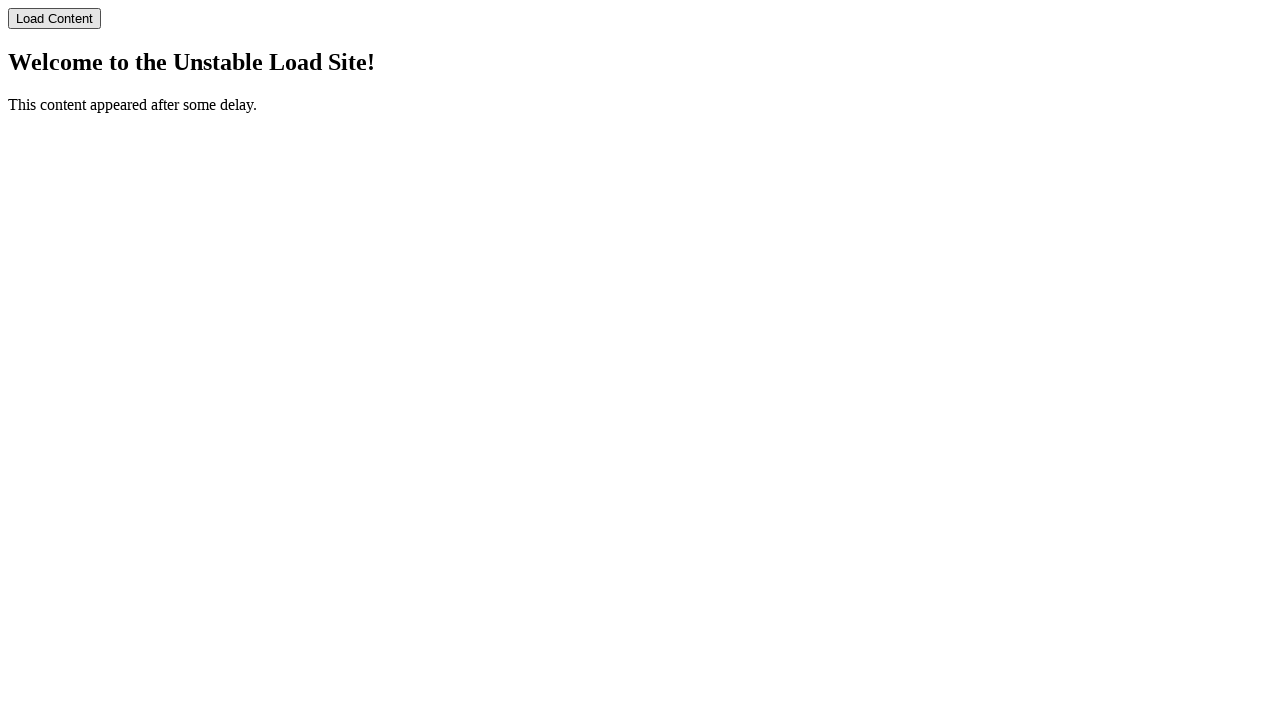

Located welcome message heading element
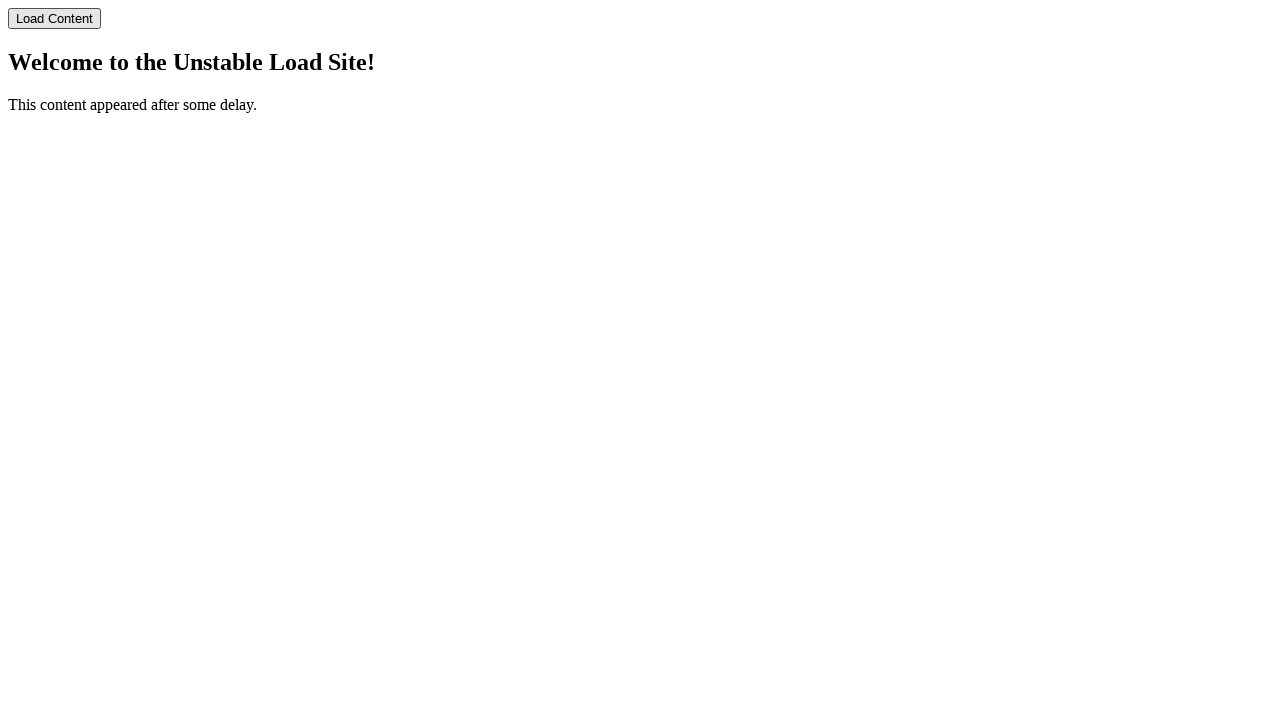

Verified welcome message text content matches expected value
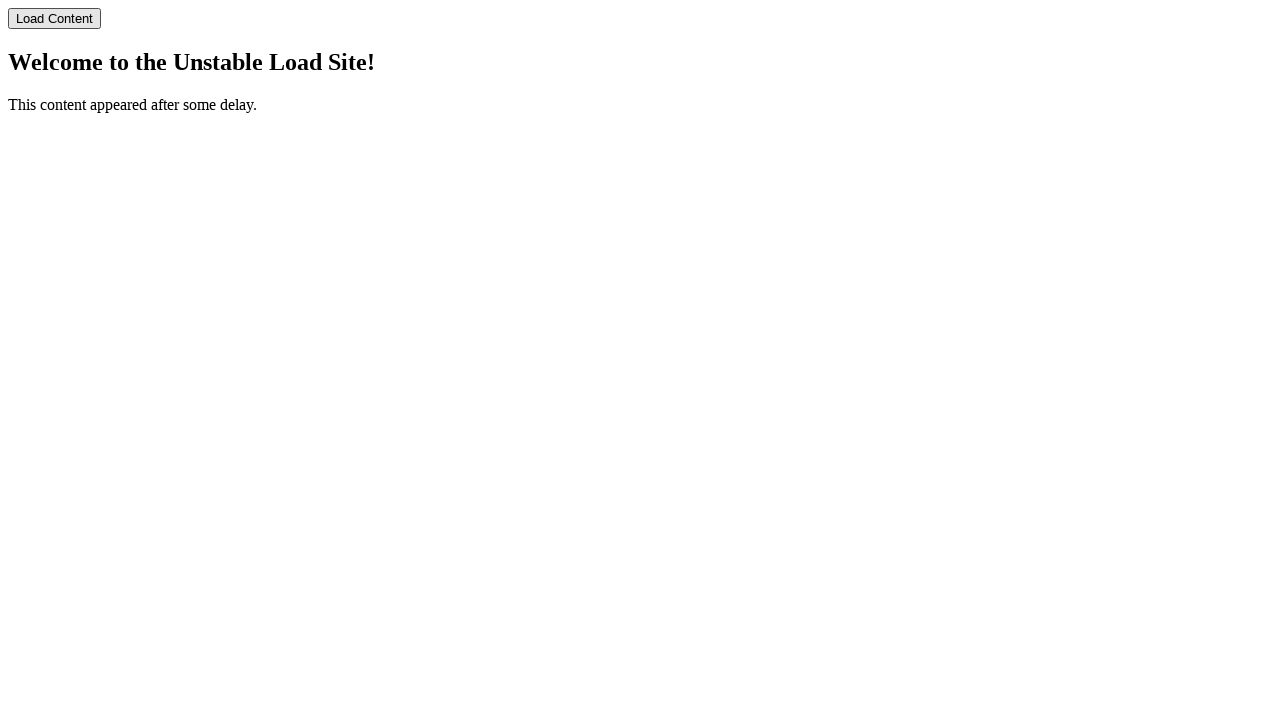

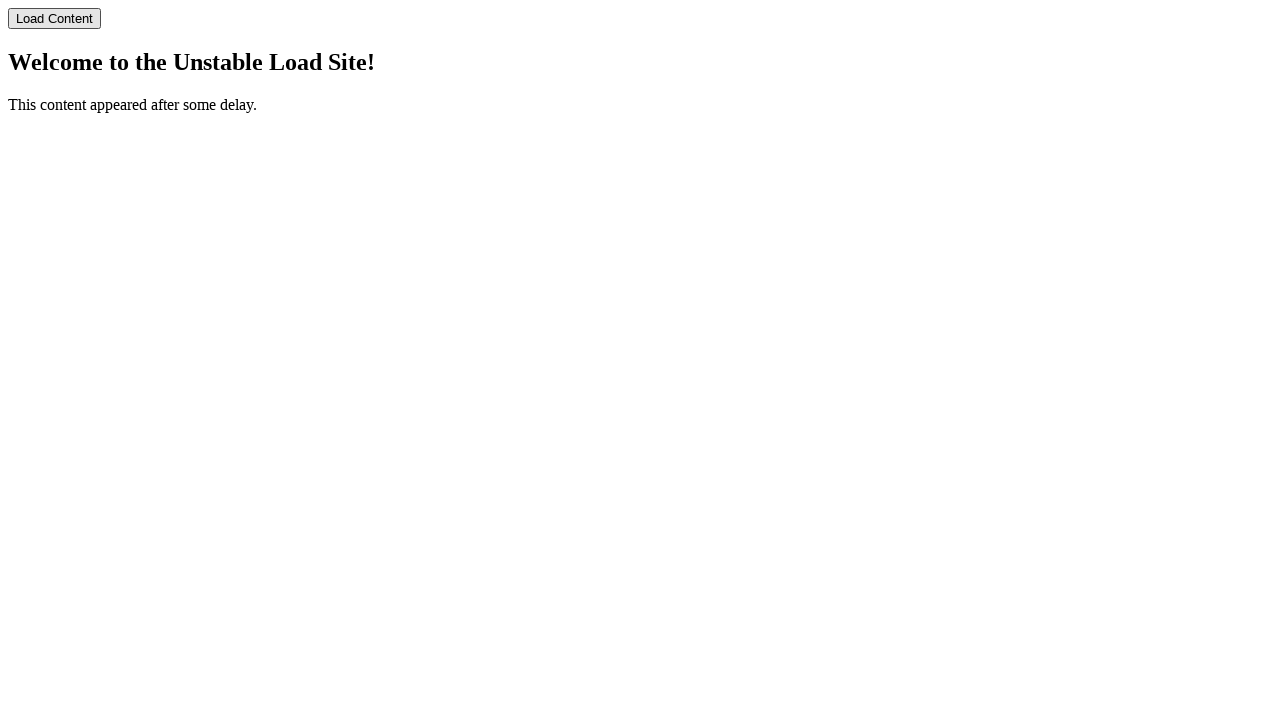